Tests registration form submission by filling required fields (first name, last name, email) and verifying successful registration message

Starting URL: http://suninjuly.github.io/registration1.html

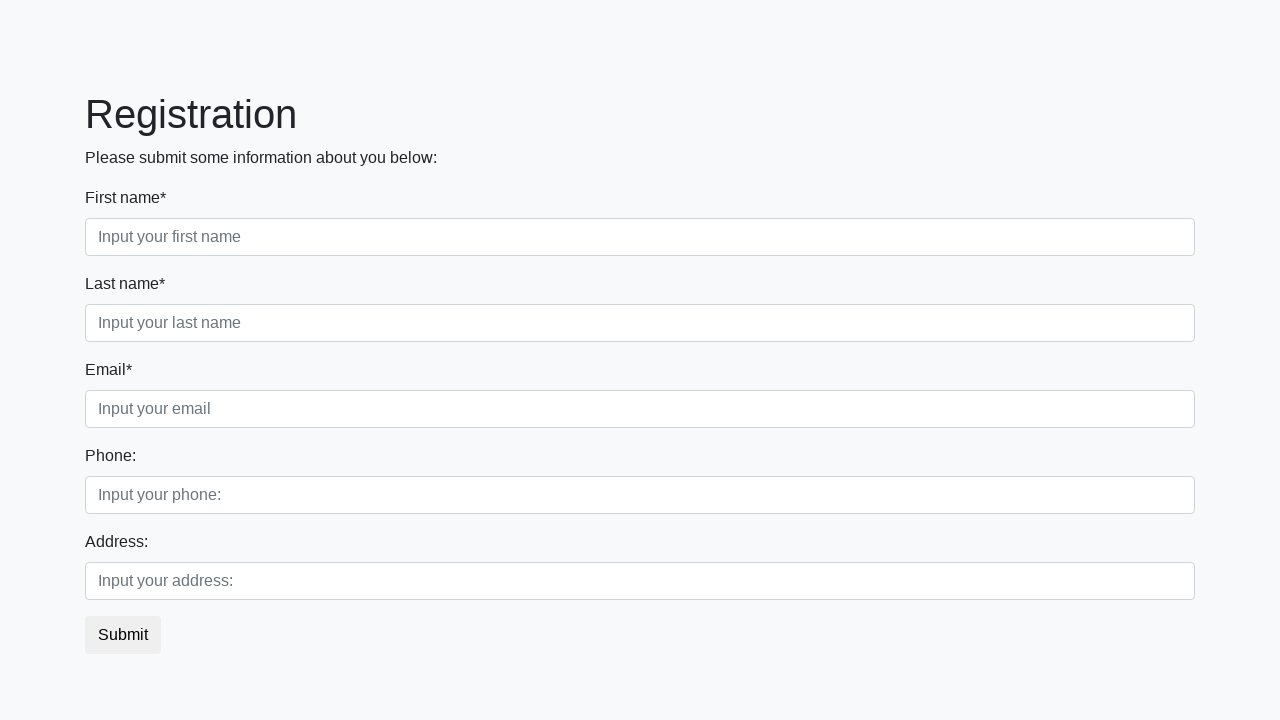

Filled first name field with 'Firstname' on input.first[required]
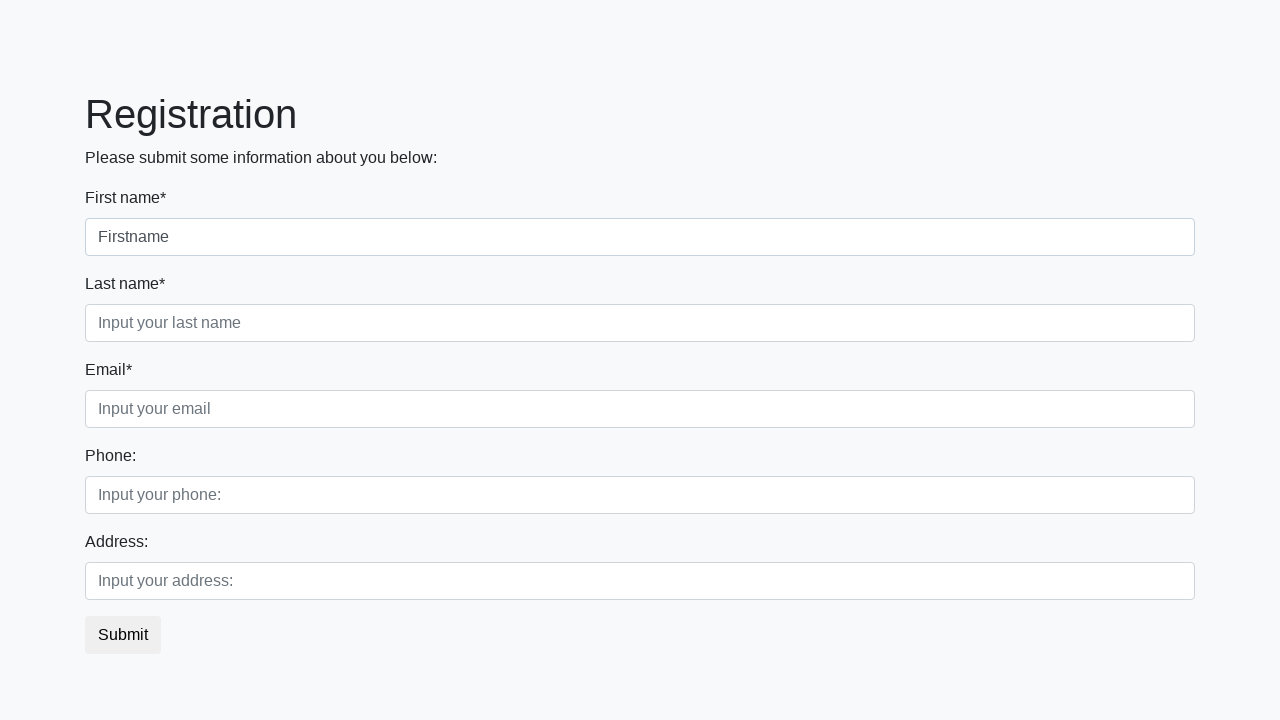

Filled last name field with 'Lastname' on input.second[required]
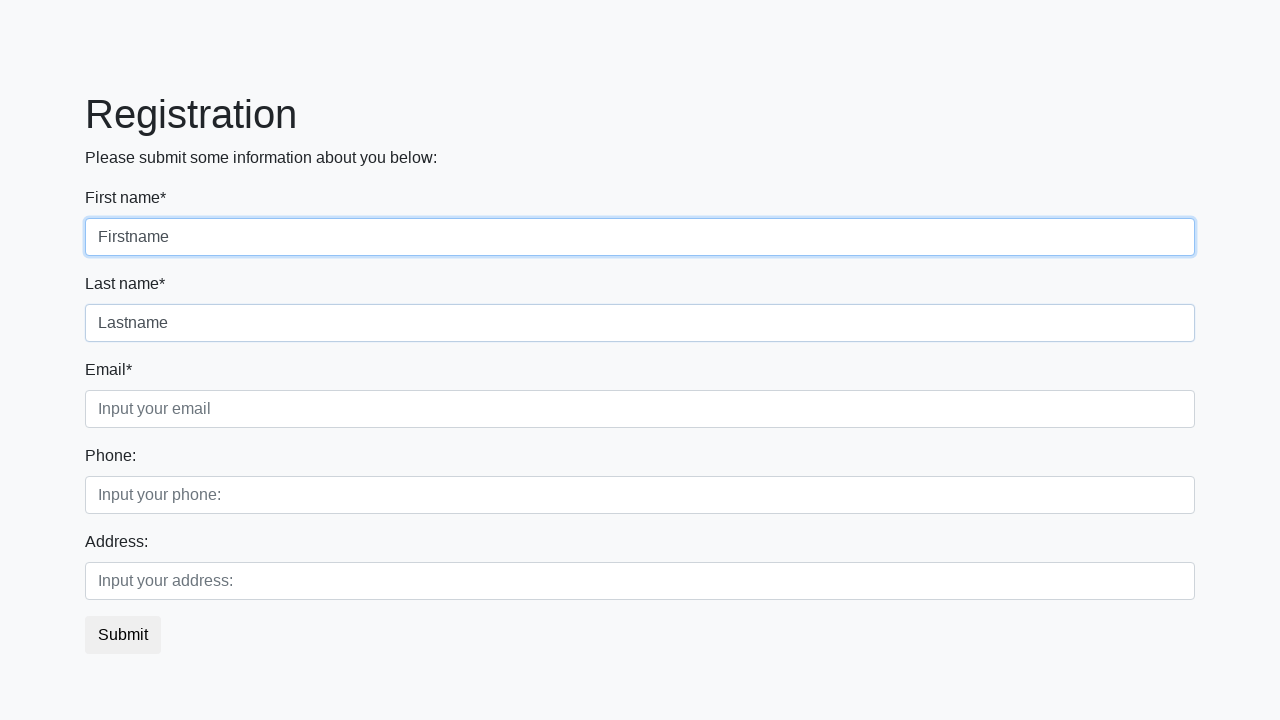

Filled email field with 'email@example.com' on input.third[required]
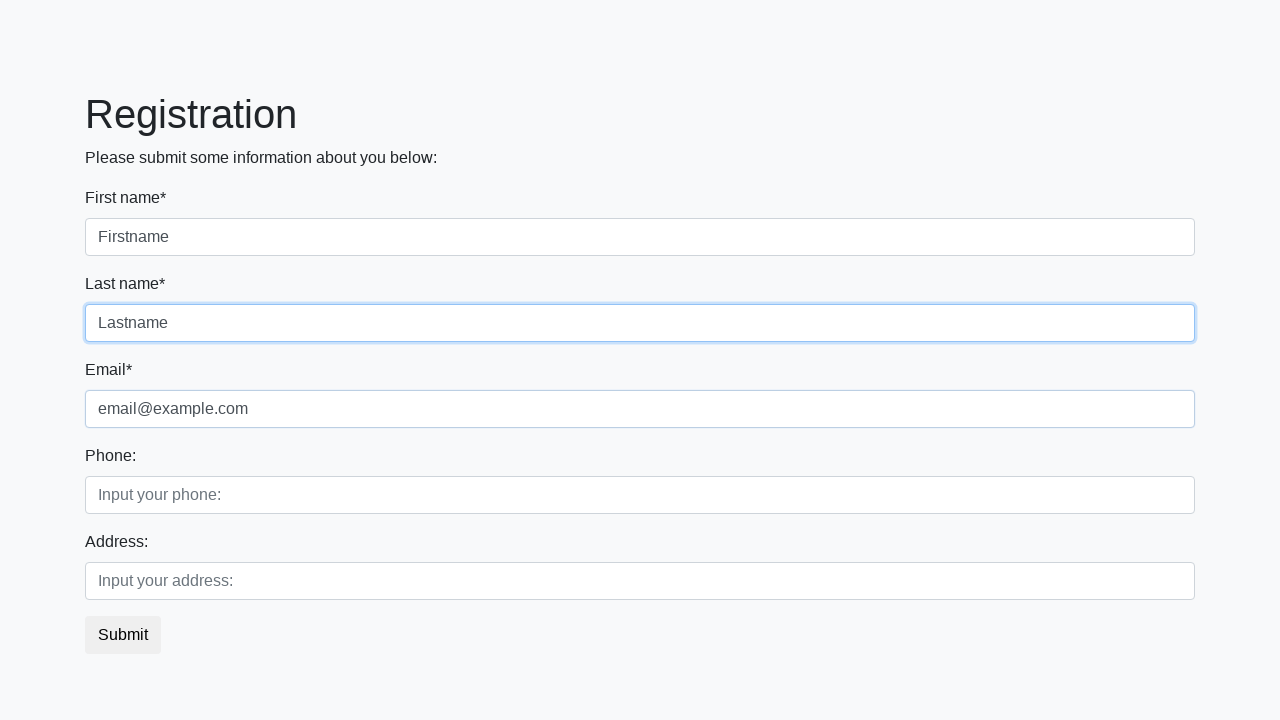

Clicked submit button to register at (123, 635) on button.btn
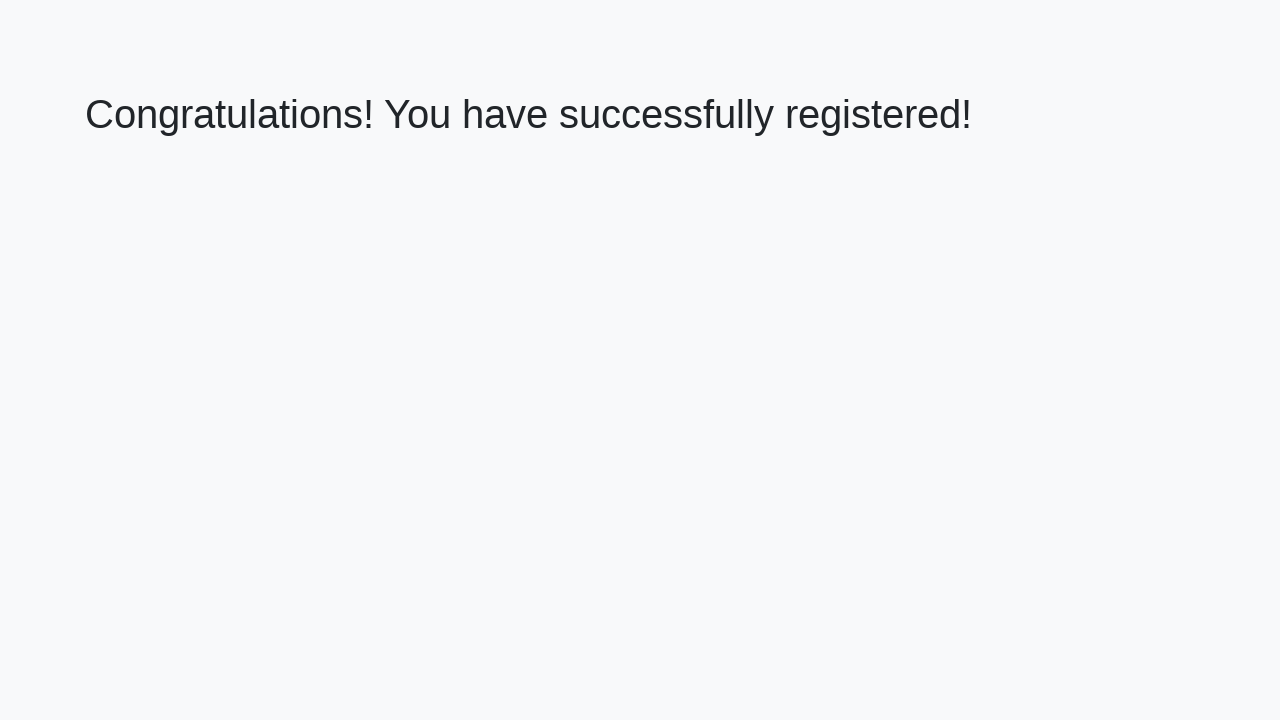

Located success message element
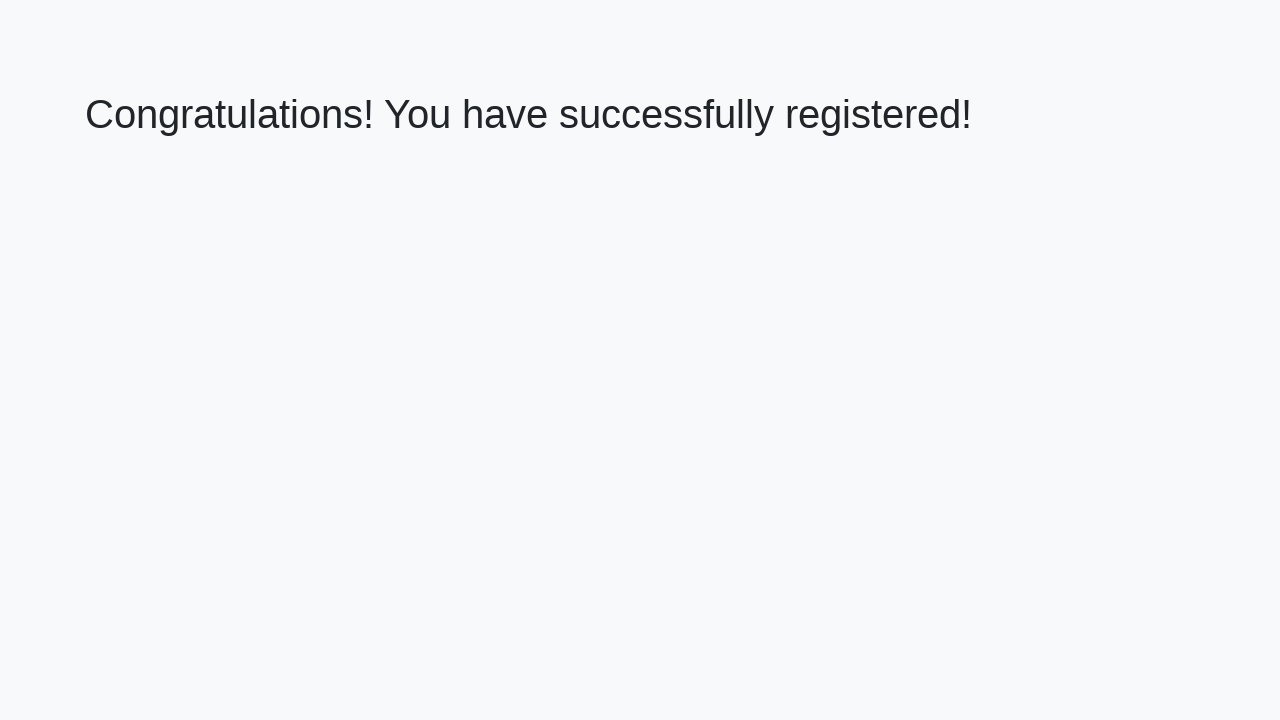

Verified successful registration message displayed
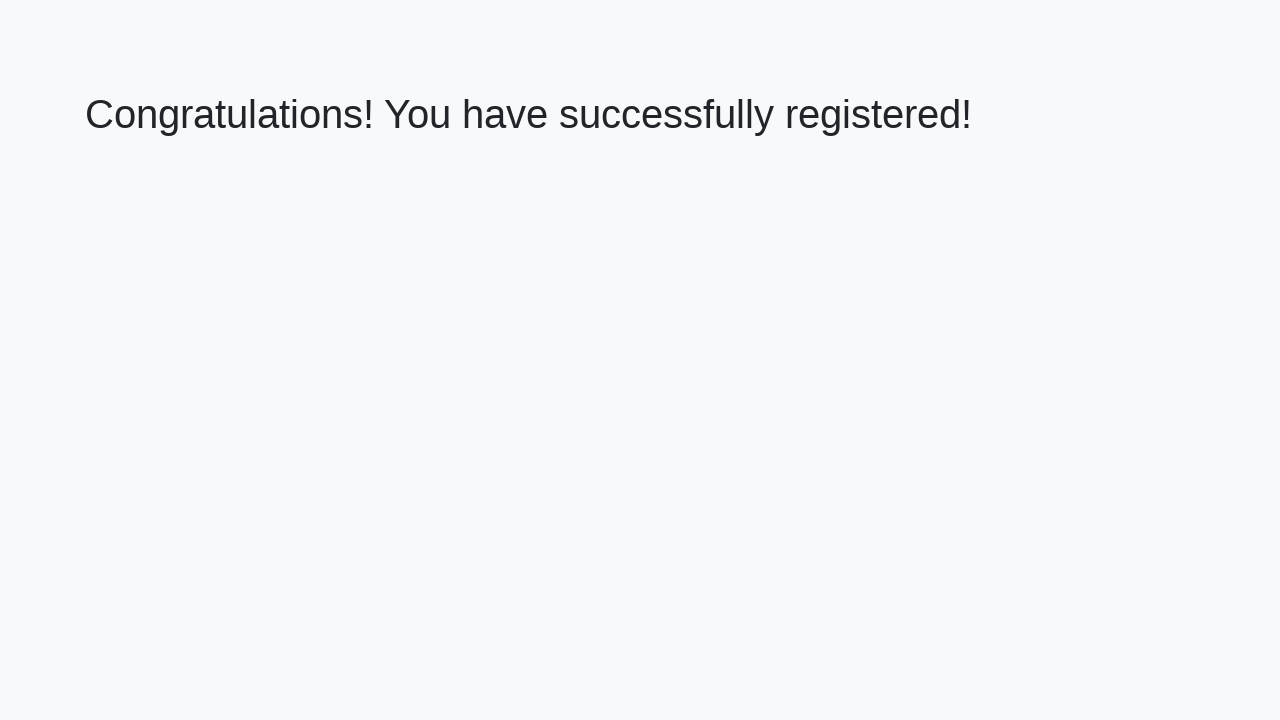

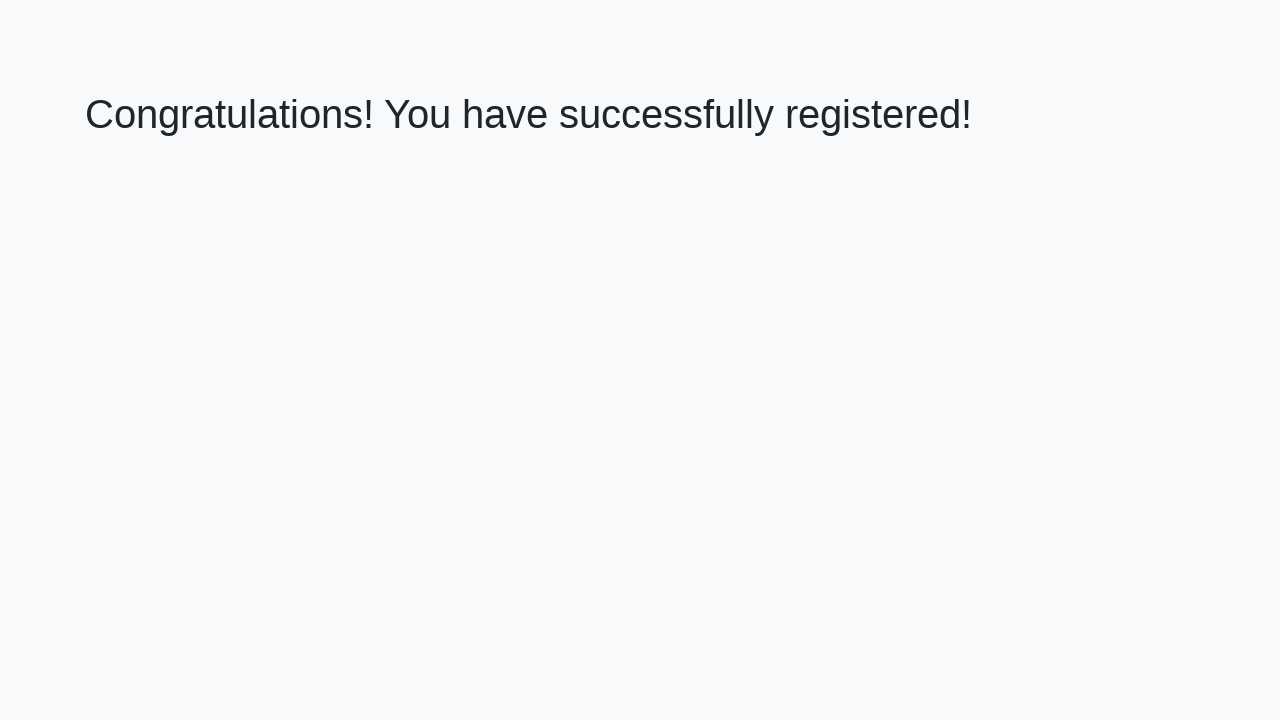